Tests a signup/contact form by filling in first name, last name, and email fields, then submitting the form

Starting URL: https://secure-retreat-92358.herokuapp.com/

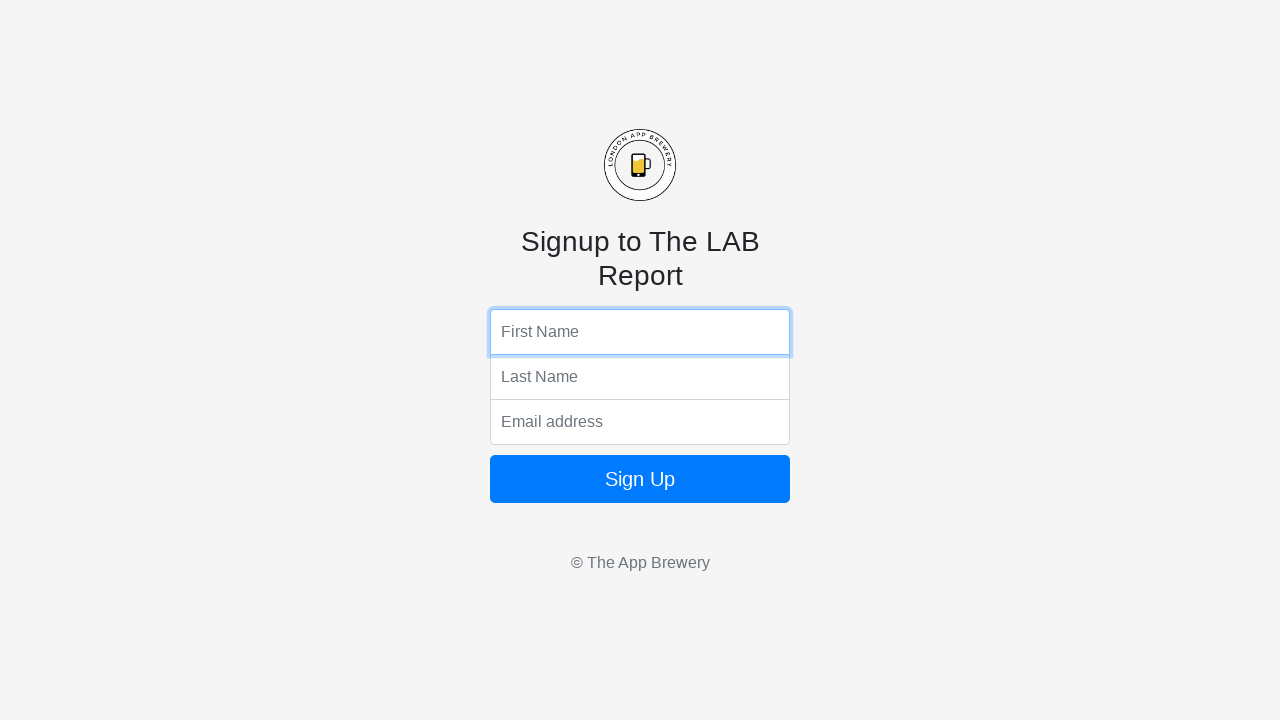

Filled first name field with 'Marcus' on input[name='fName']
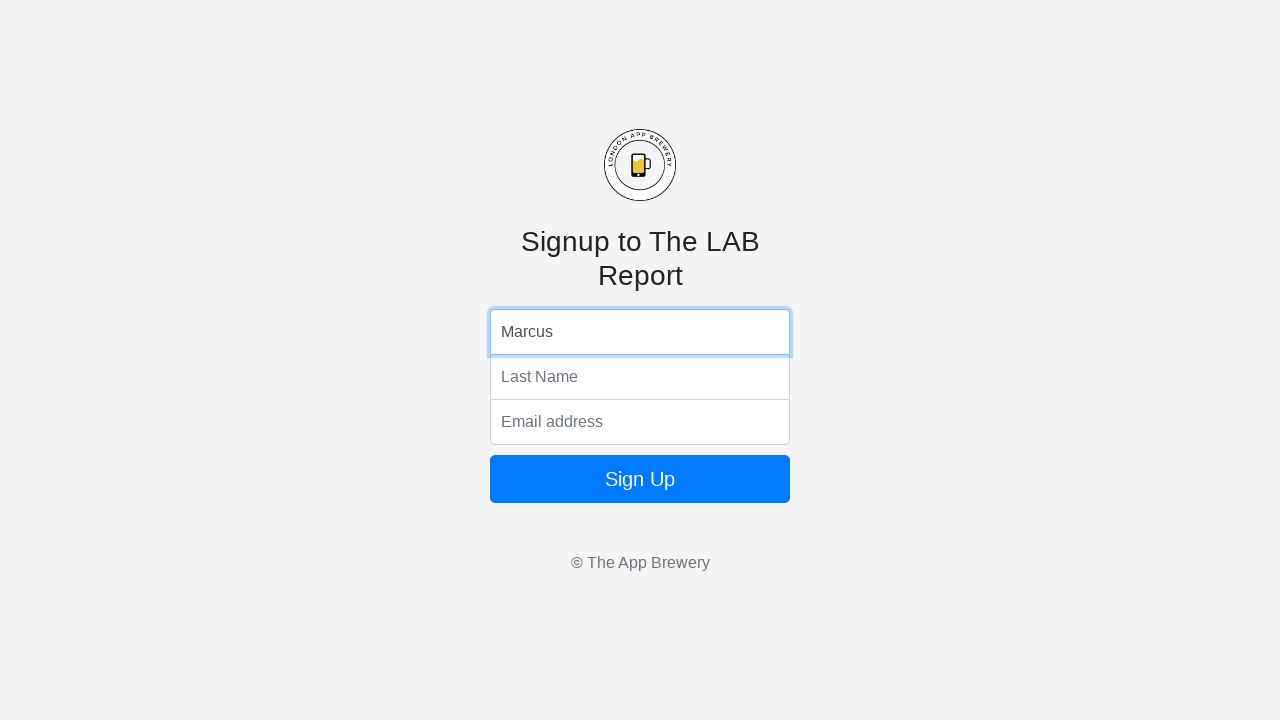

Filled last name field with 'Thompson' on input[name='lName']
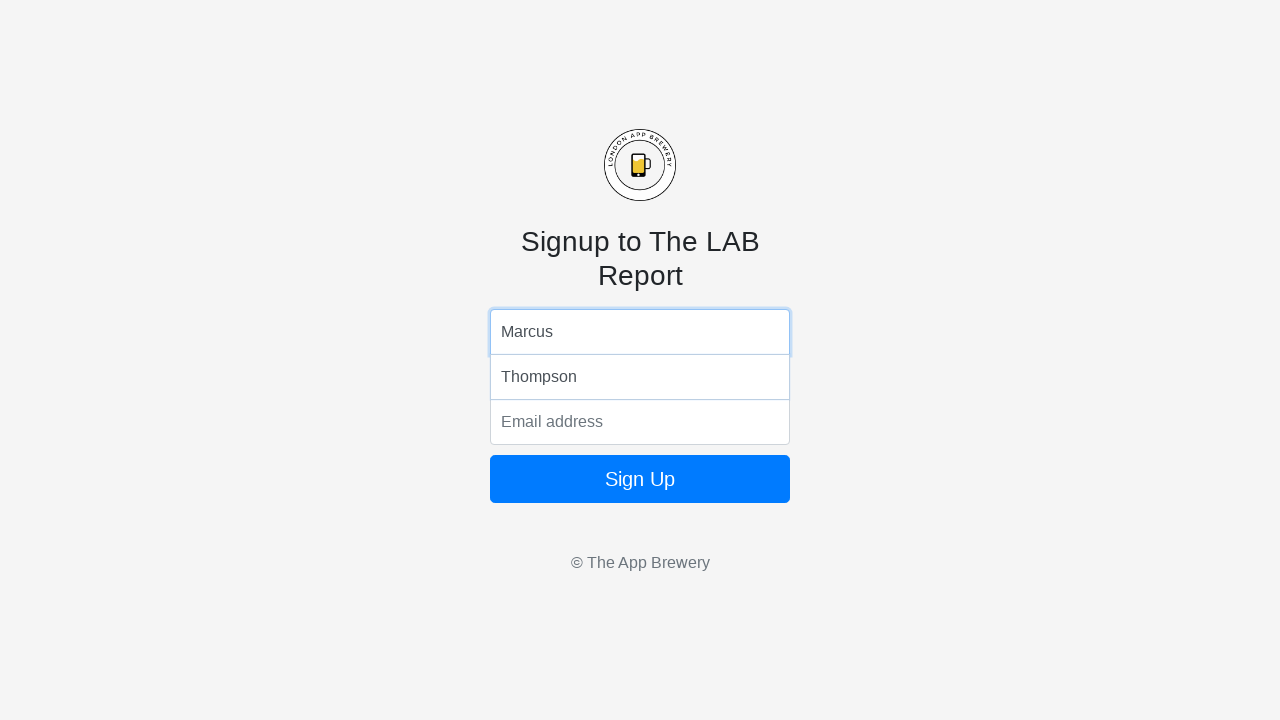

Filled email field with 'marcus.thompson@example.com' on input[name='email']
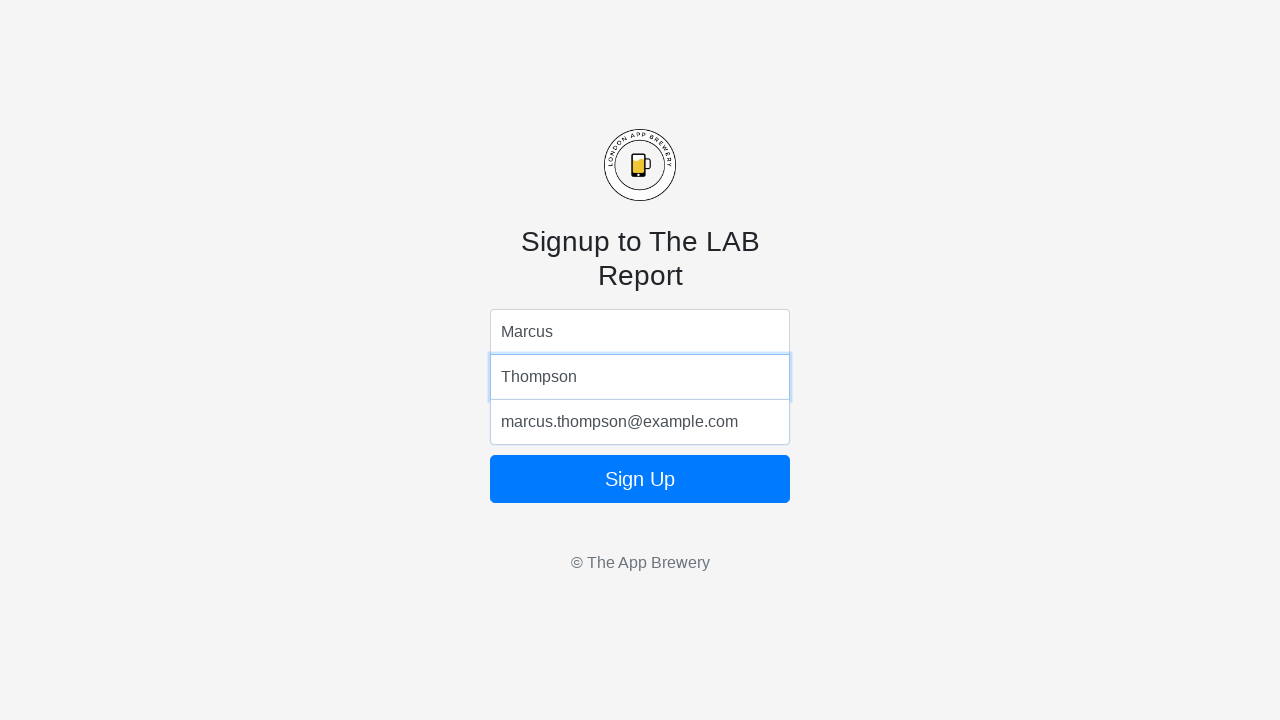

Clicked form submit button at (640, 479) on form button
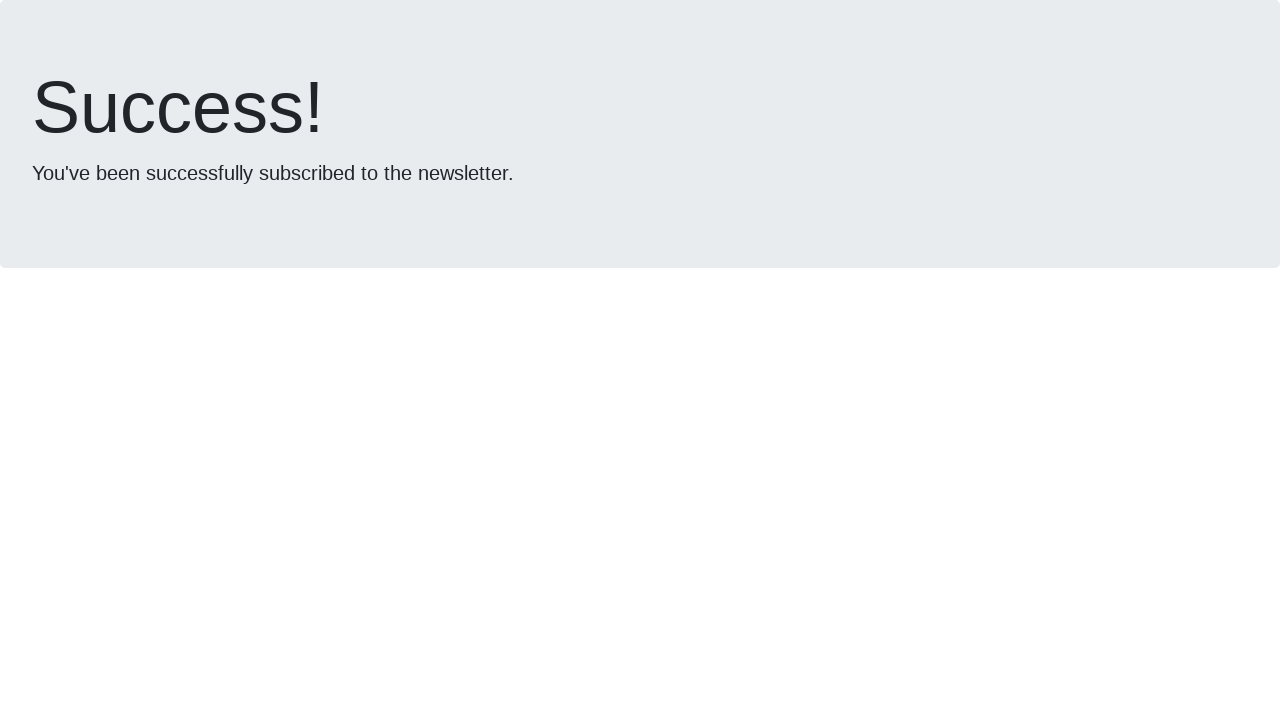

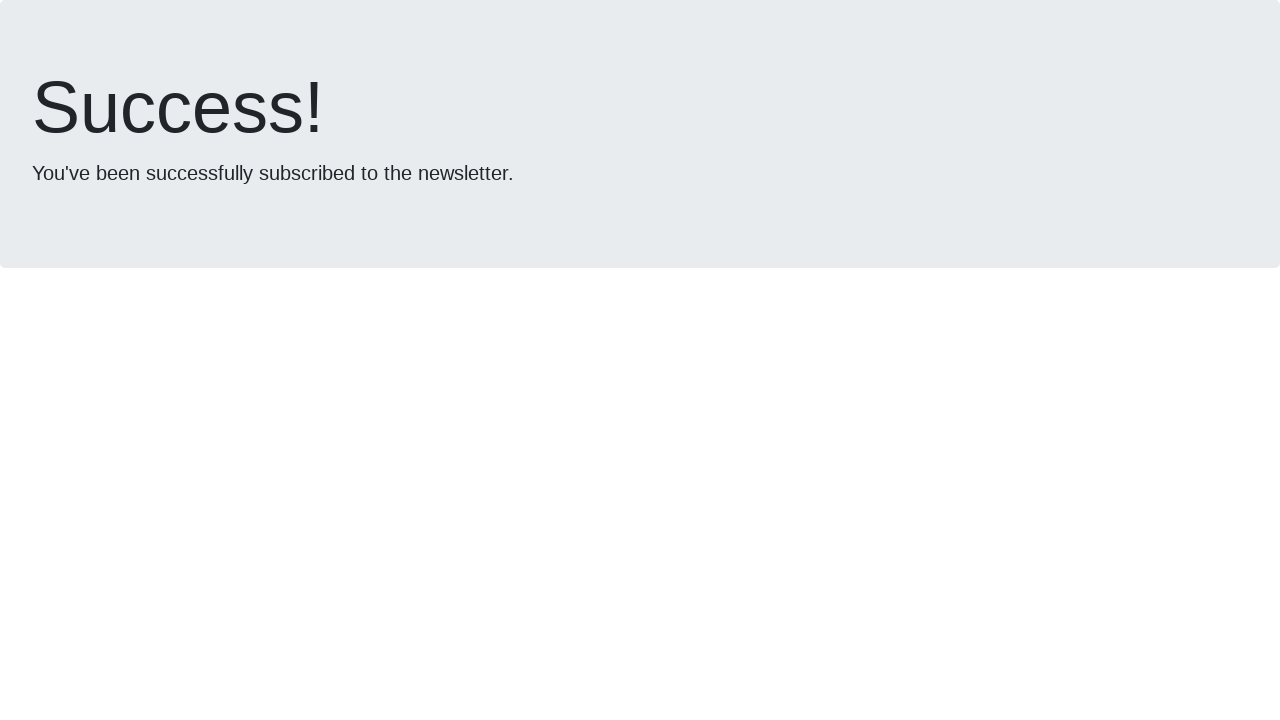